Tests JavaScript prompt alert functionality by clicking a button to trigger a prompt dialog, entering text into it, and accepting the alert.

Starting URL: https://v1.training-support.net/selenium/javascript-alerts

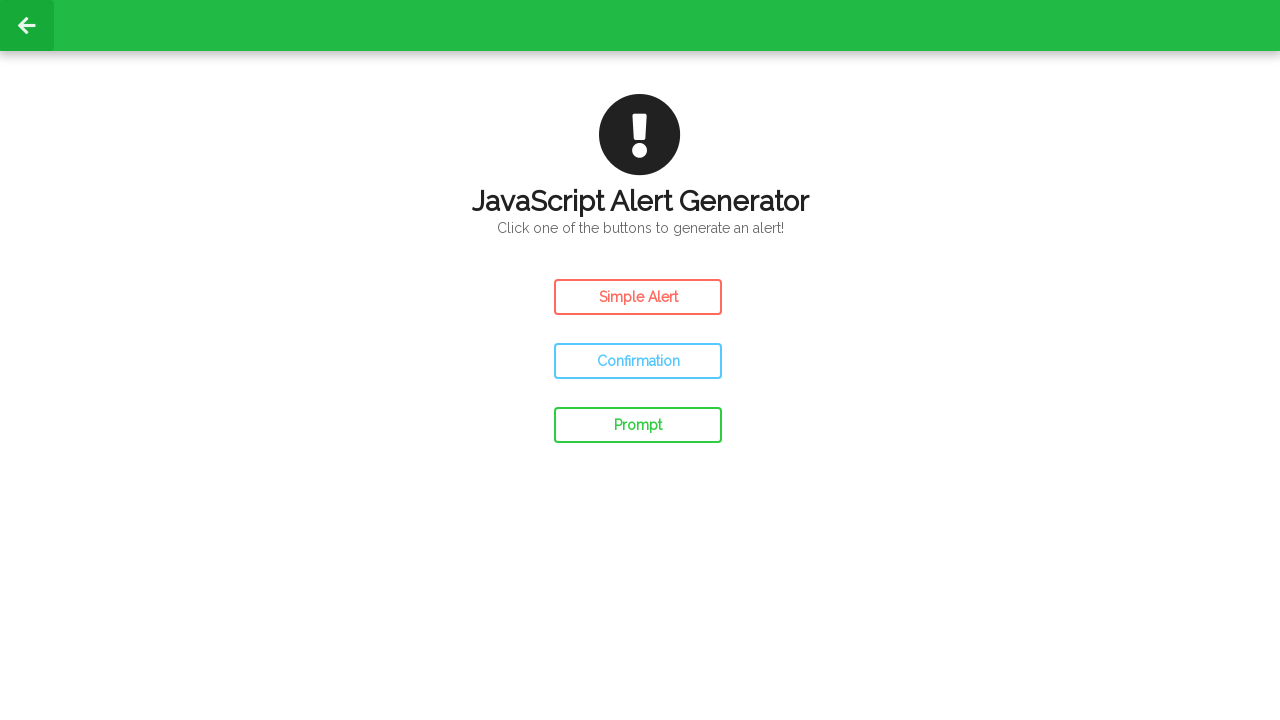

Clicked the prompt button to open the dialog at (638, 425) on #prompt
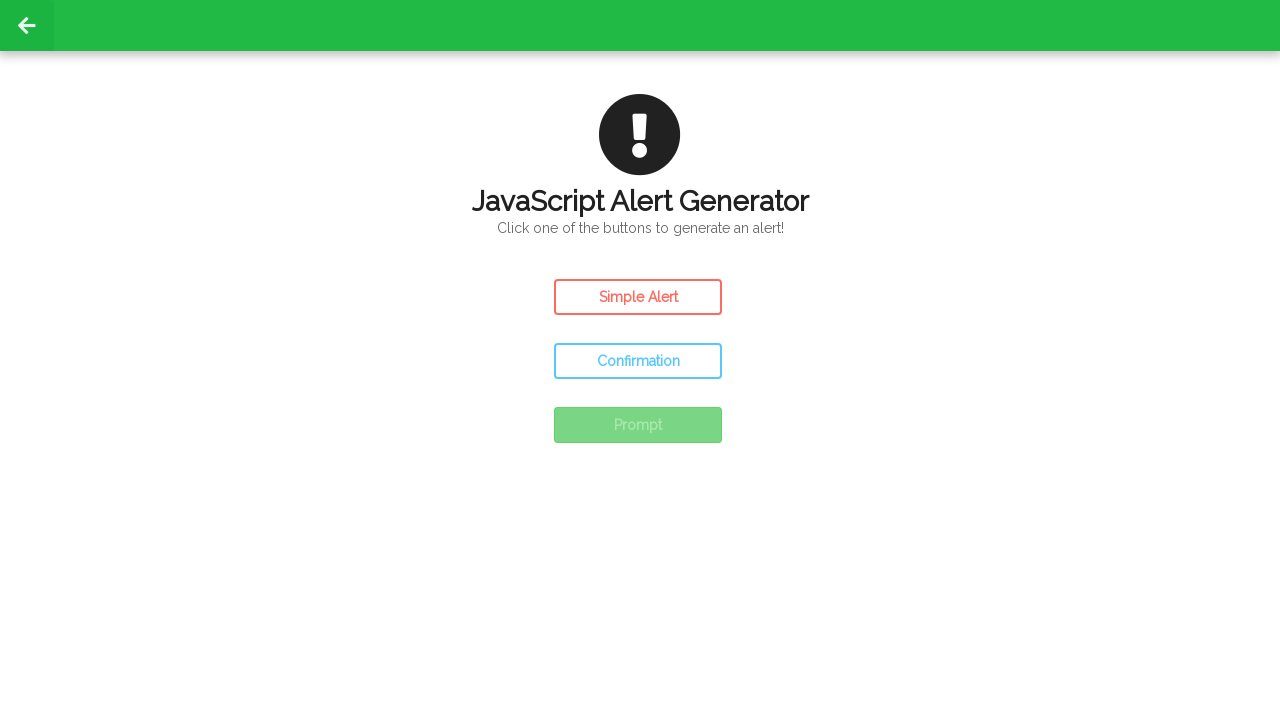

Registered dialog handler to accept prompt with text 'Awesome !'
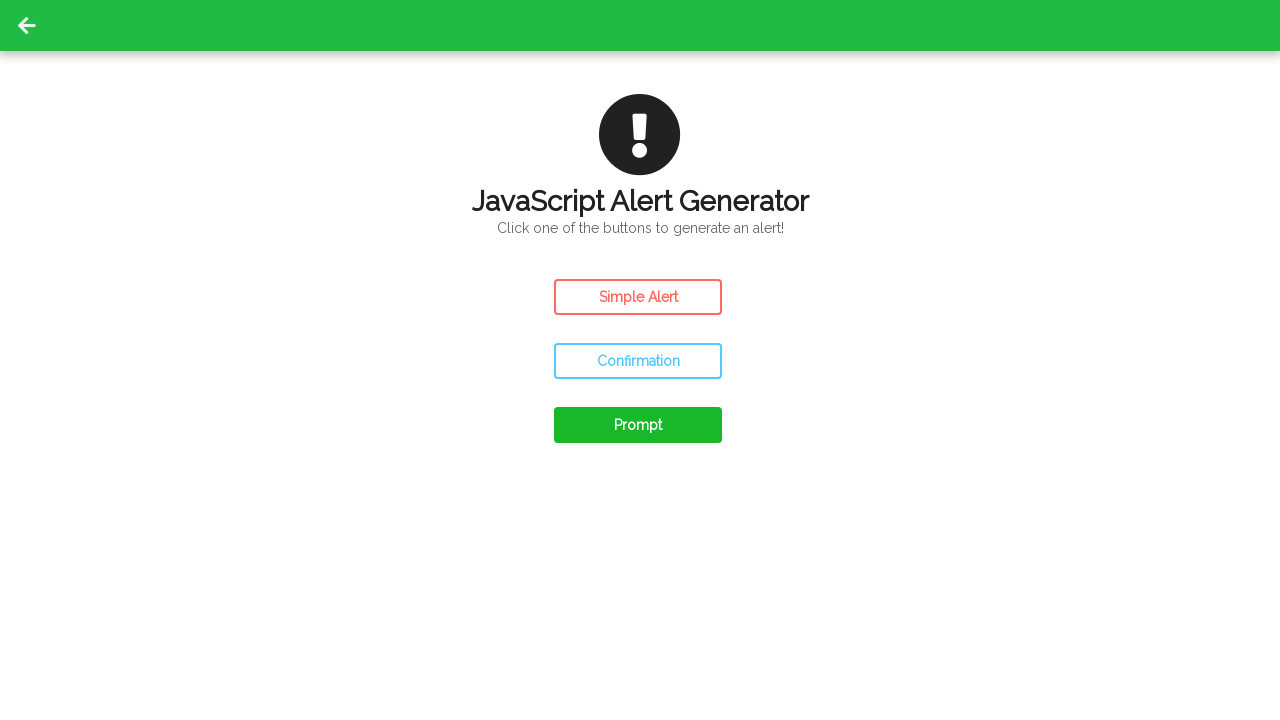

Clicked the prompt button again to trigger dialog with handler in place at (638, 425) on #prompt
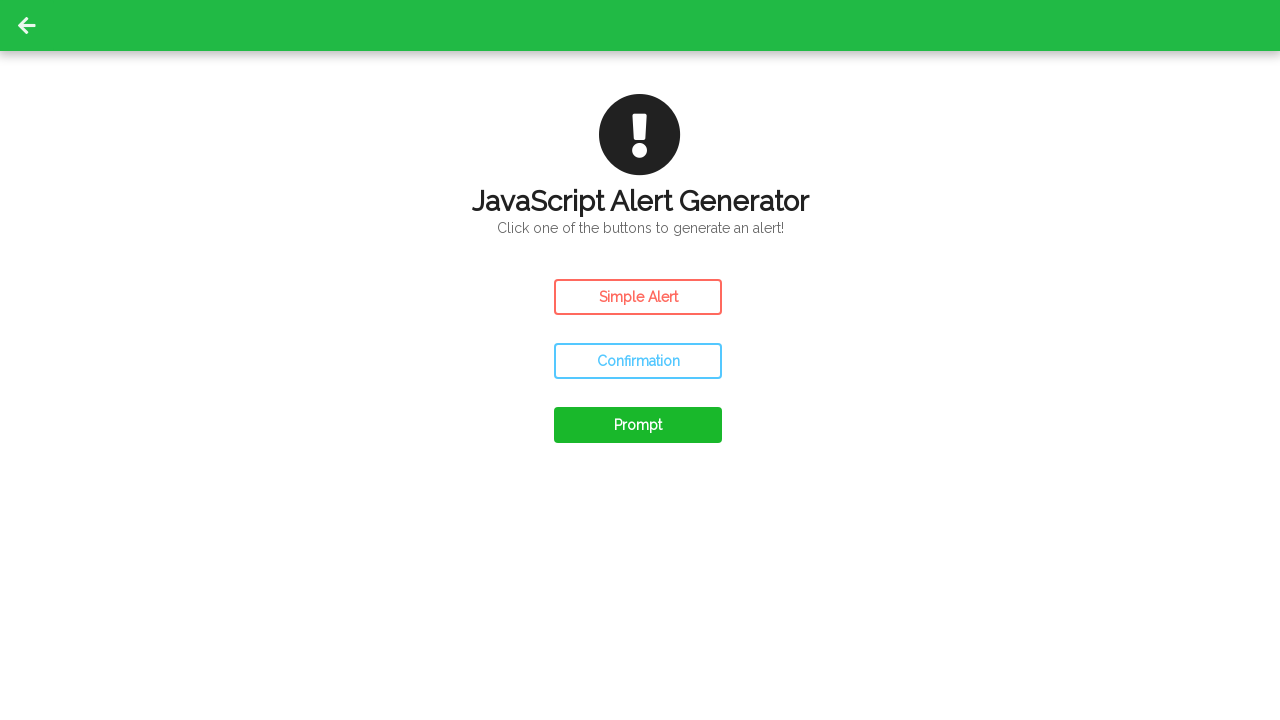

Waited 1000ms to ensure dialog was handled
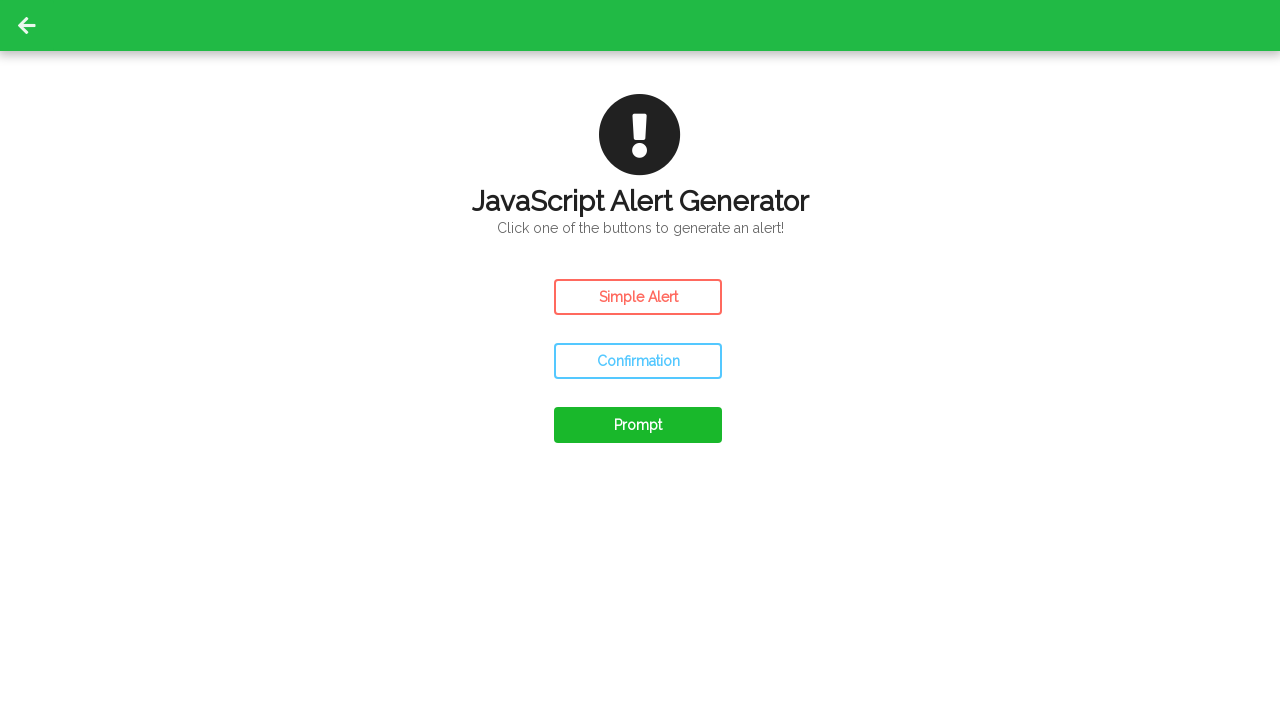

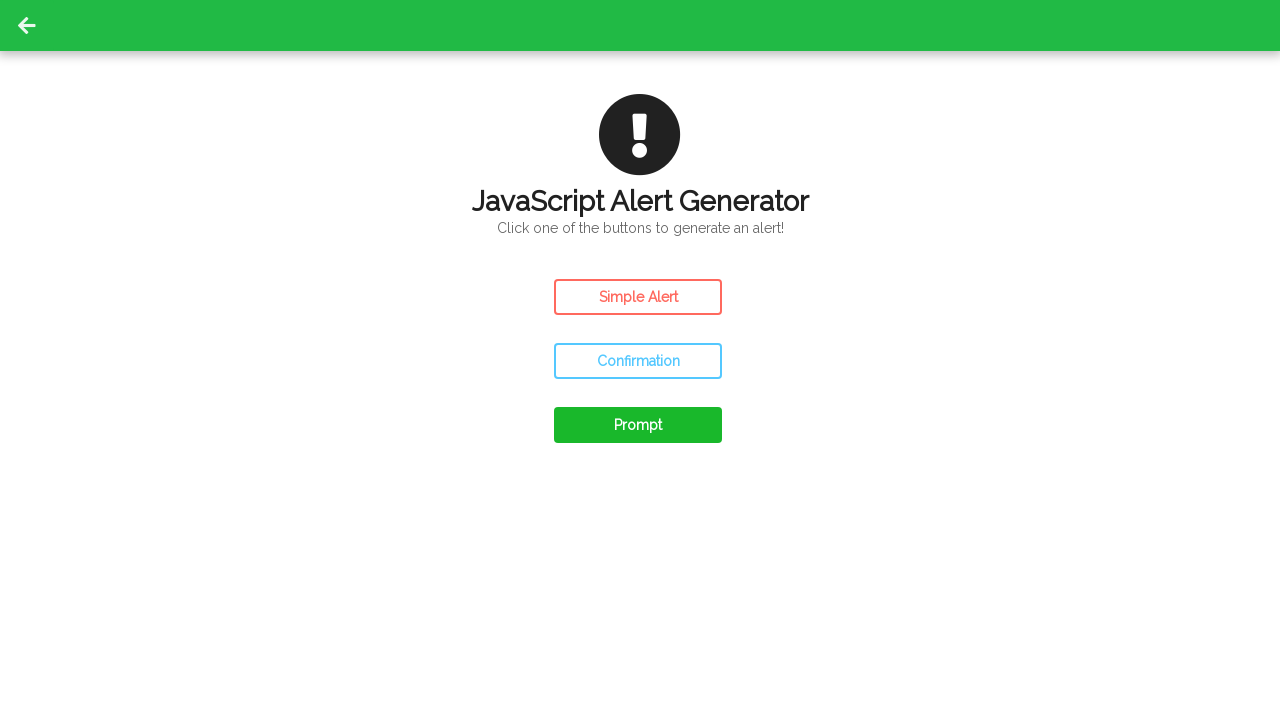